Tests a practice registration form by filling out all fields including personal information, date of birth, subjects, hobbies, address, and state/city dropdowns, then submits the form and verifies the submitted data in a confirmation modal.

Starting URL: https://demoqa.com/automation-practice-form

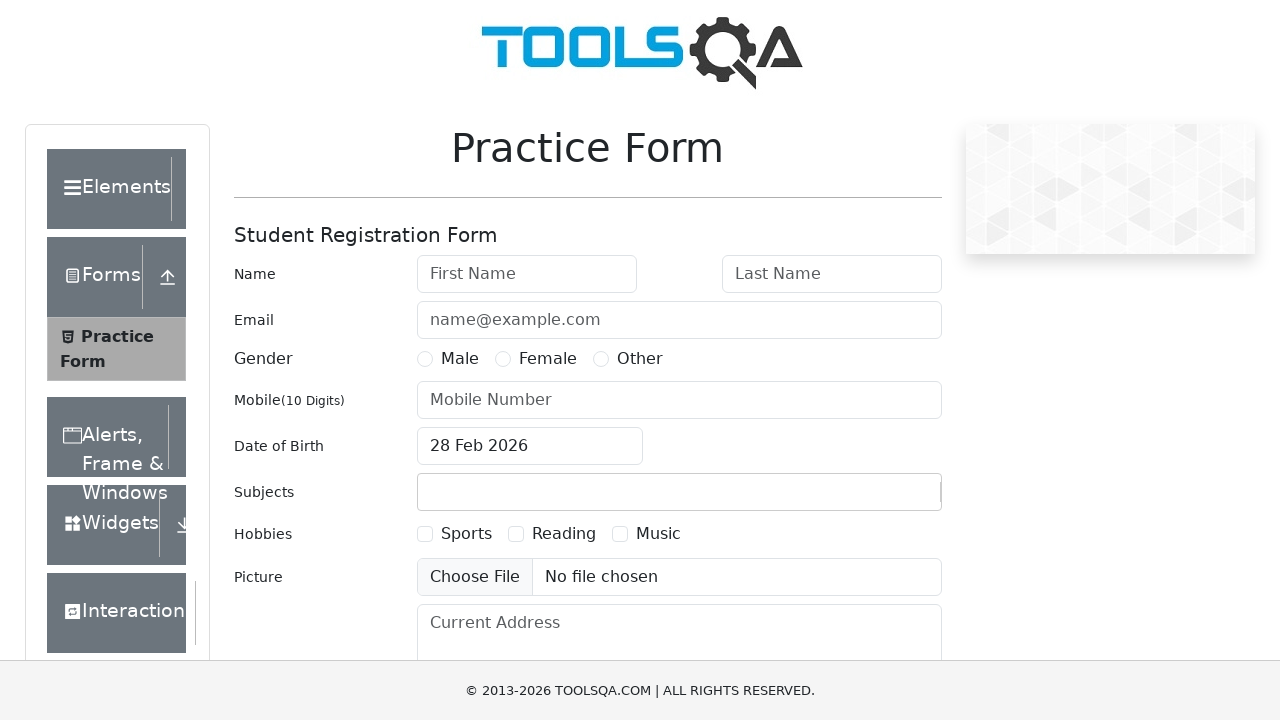

Scrolled submit button into view
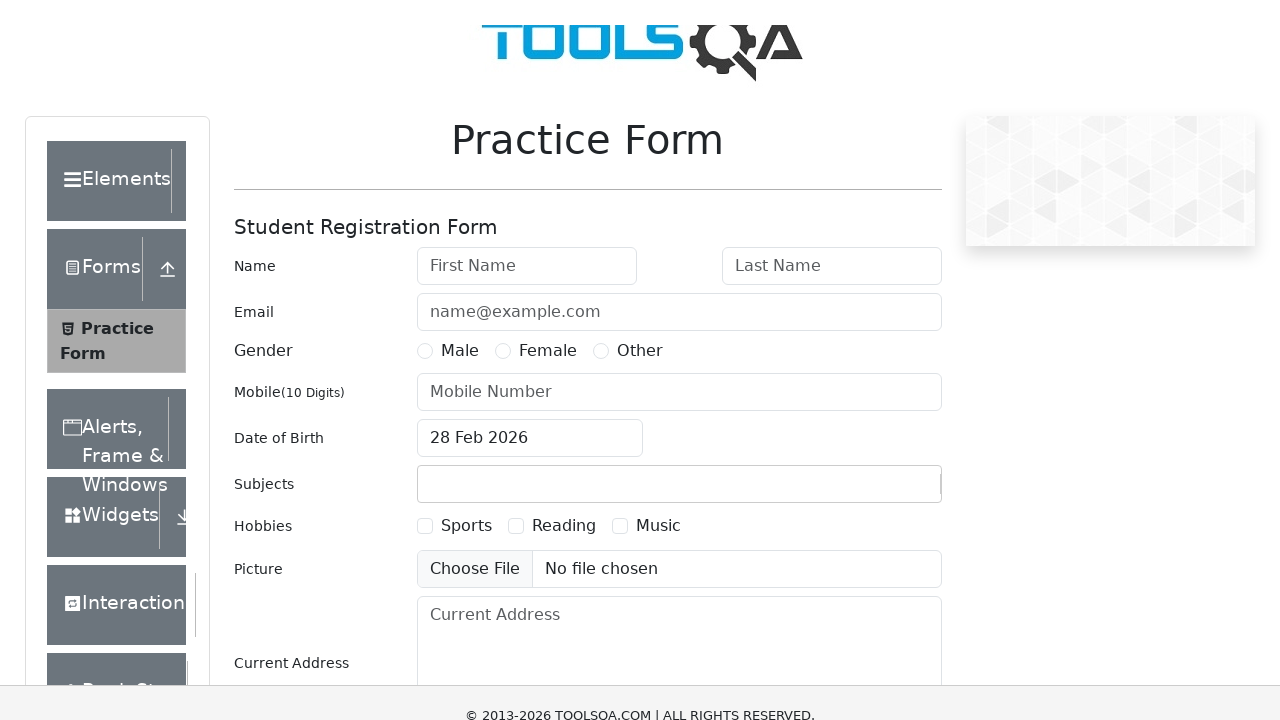

Filled first name field with 'Username' on #firstName
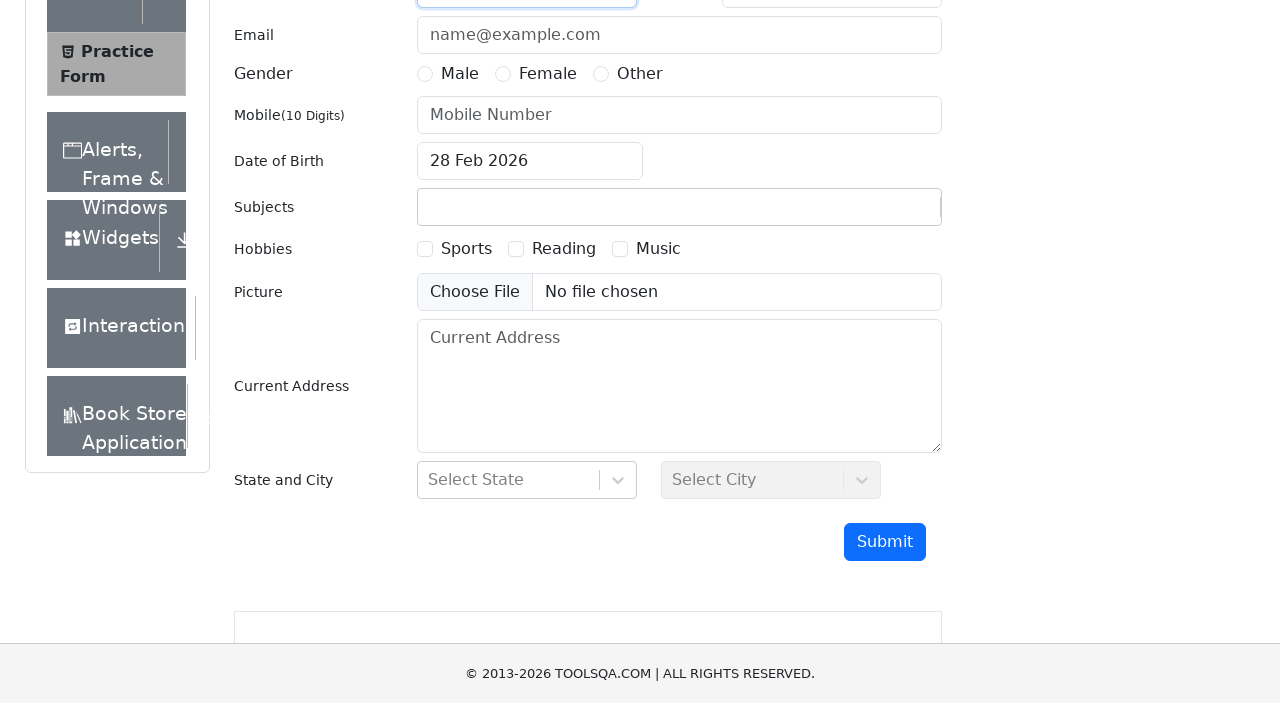

Filled last name field with 'Lastname' on #lastName
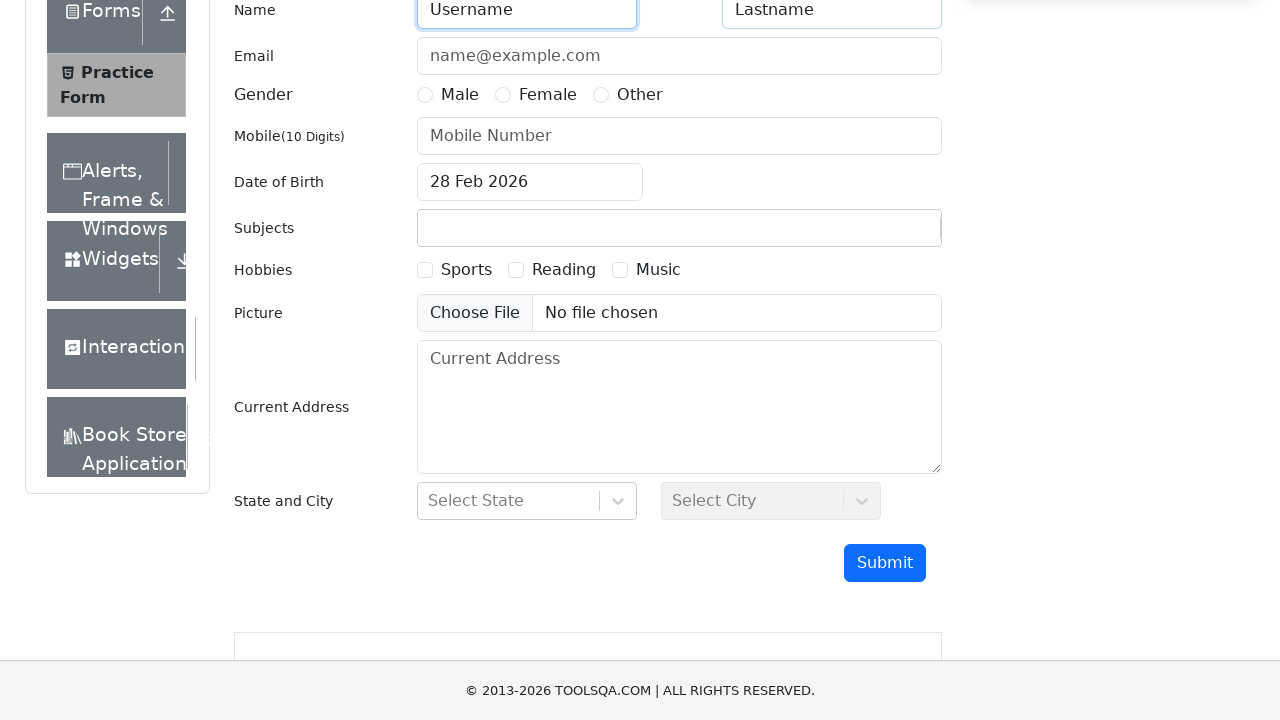

Filled email field with 'username@gmail.com' on #userEmail
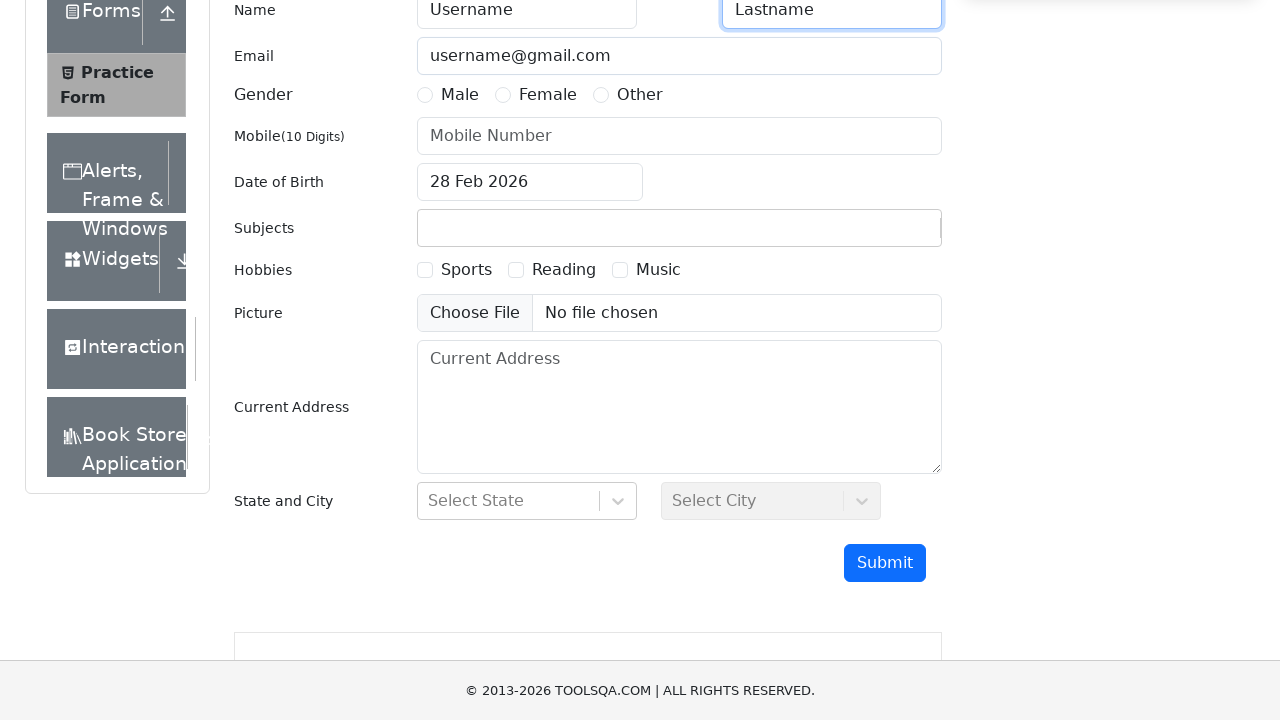

Selected Female gender option at (548, 95) on xpath=//*[@id='genterWrapper']/div[2]/div[2]/label
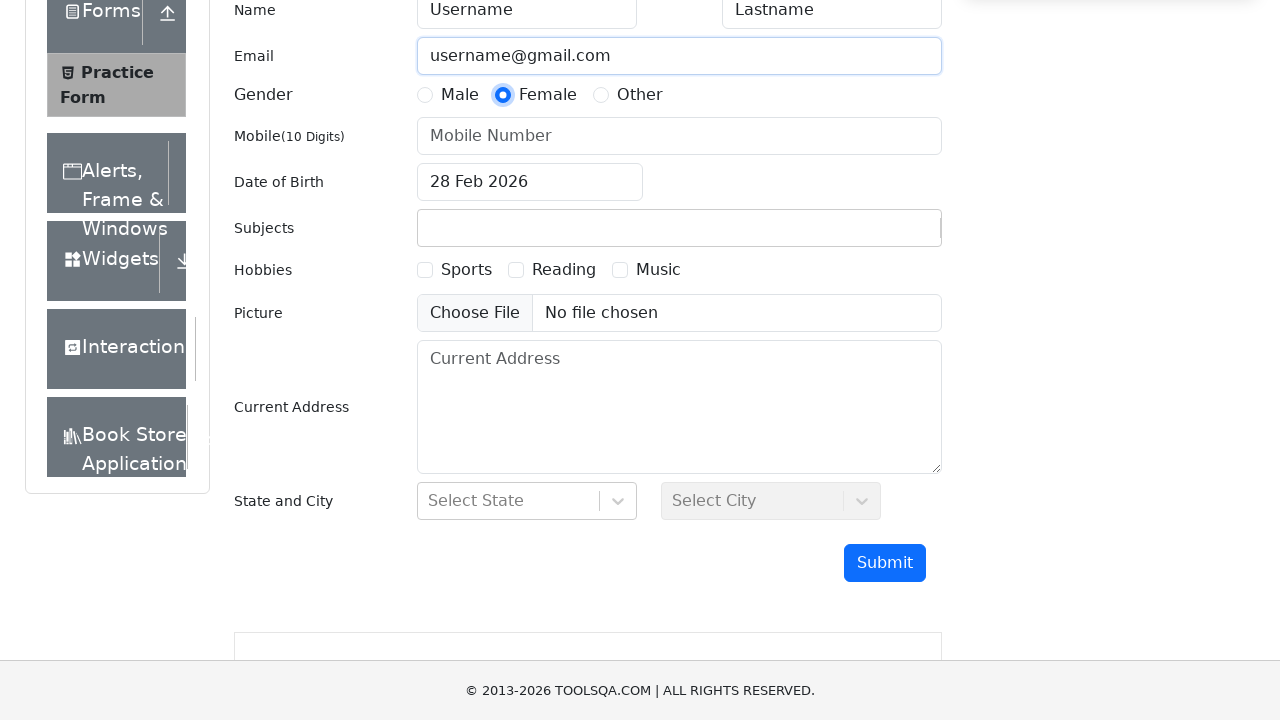

Filled phone number field with '1234567895' on #userNumber
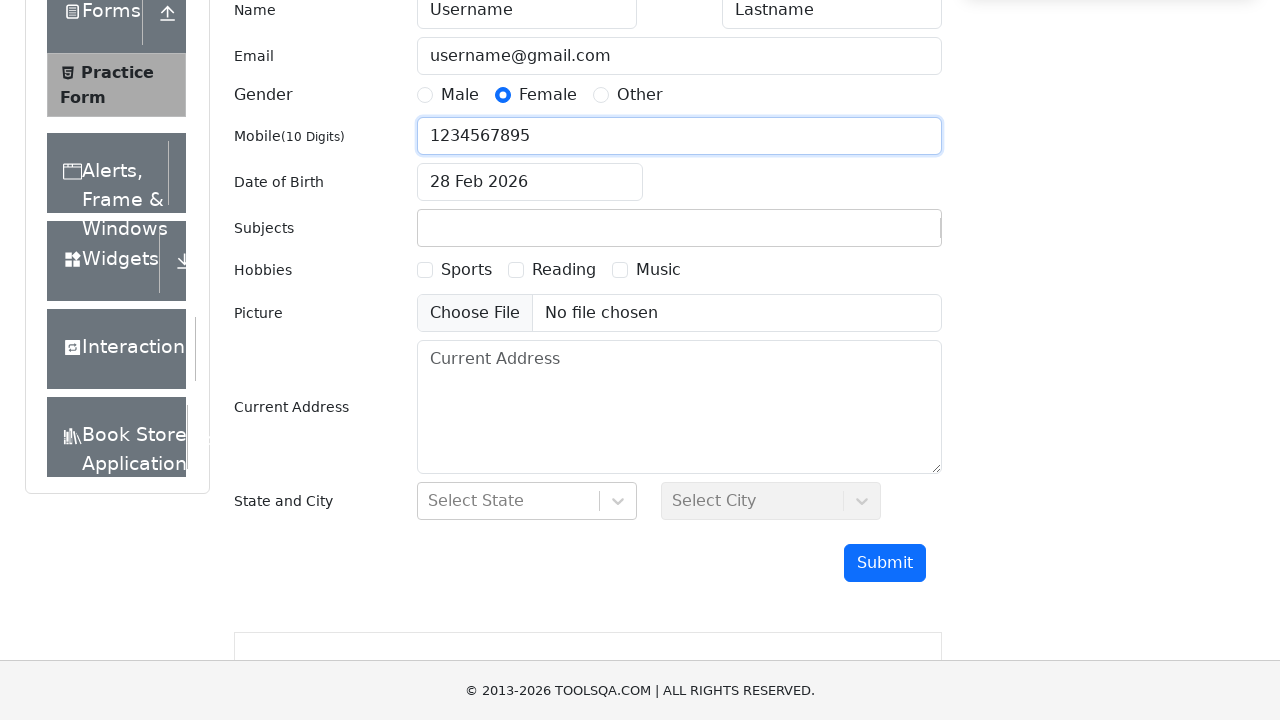

Opened date of birth picker at (530, 182) on #dateOfBirthInput
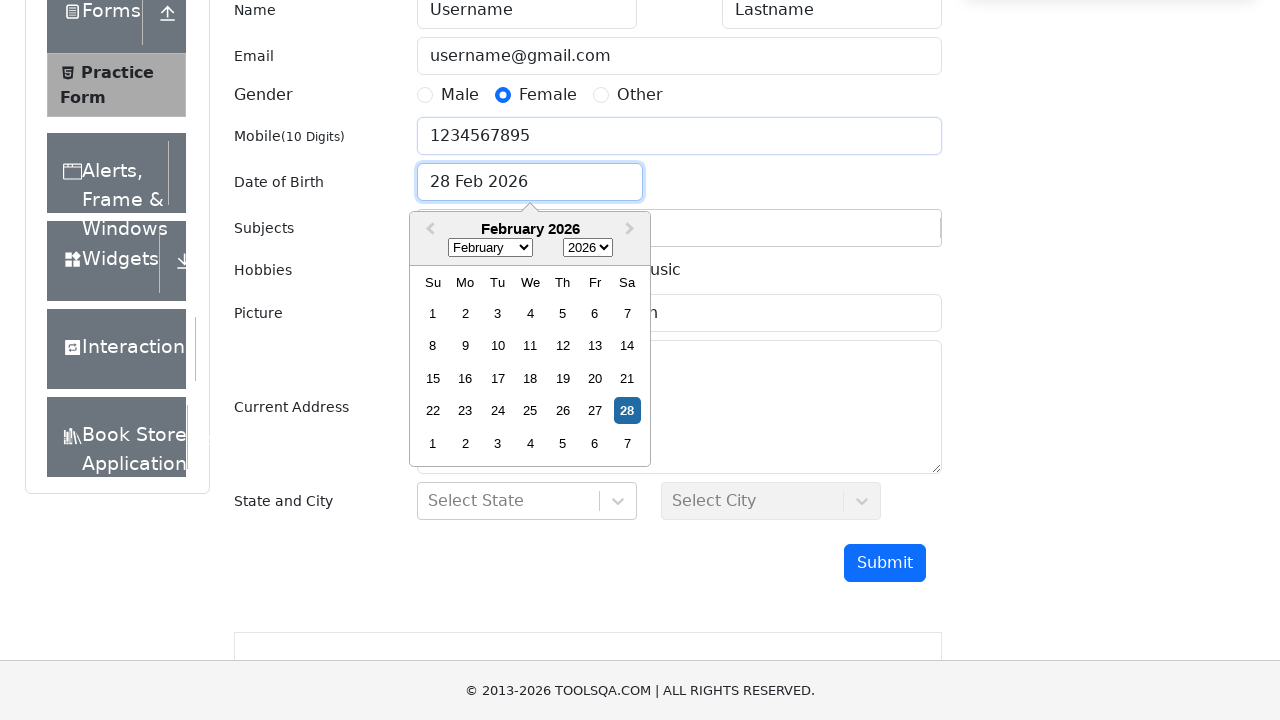

Selected April in month dropdown on .react-datepicker__month-select
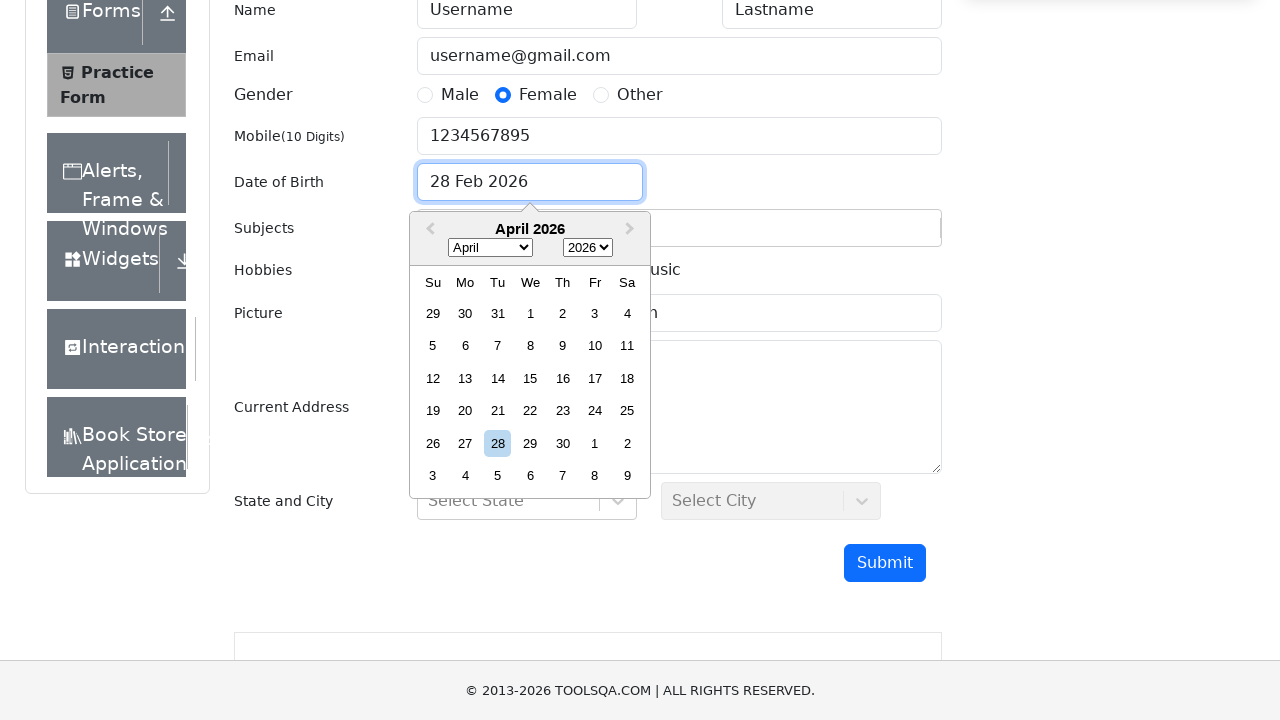

Selected 1990 in year dropdown on .react-datepicker__year-select
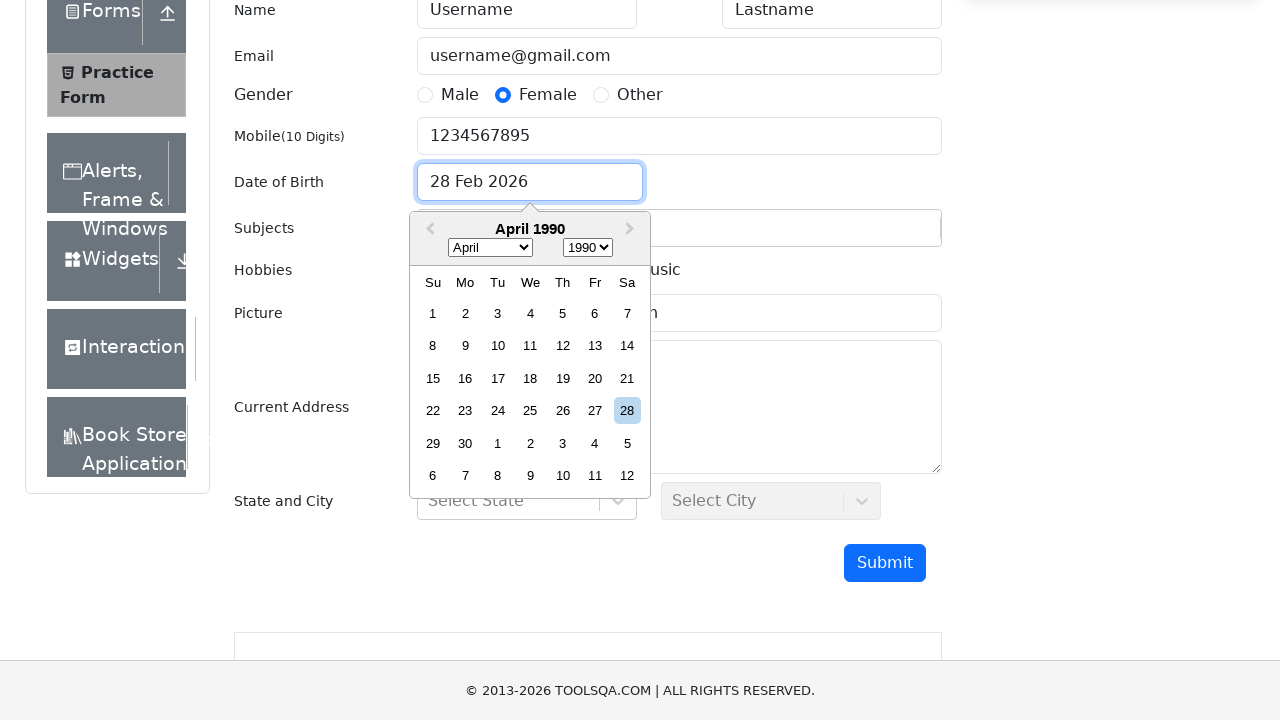

Selected day 10 from date picker at (498, 346) on .react-datepicker__month > div:nth-child(2) > div:nth-child(3)
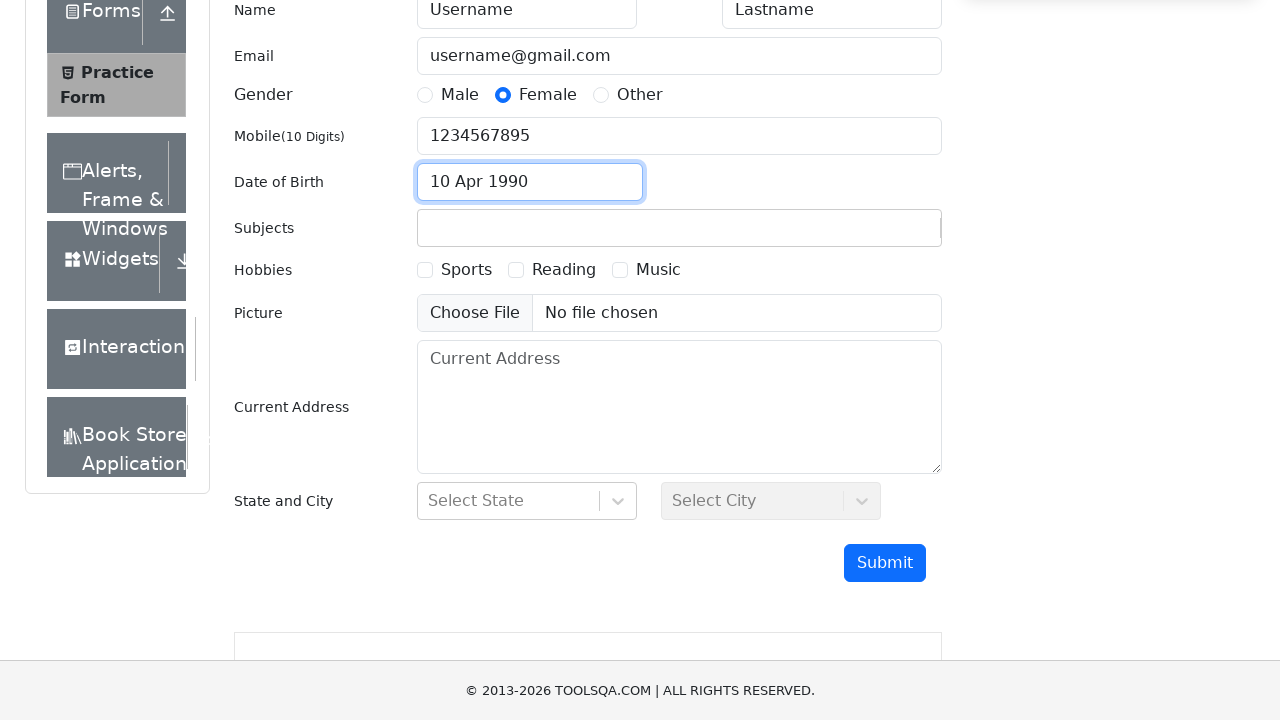

Clicked subjects input field at (679, 228) on xpath=//*[@id='subjectsWrapper']/div[2]
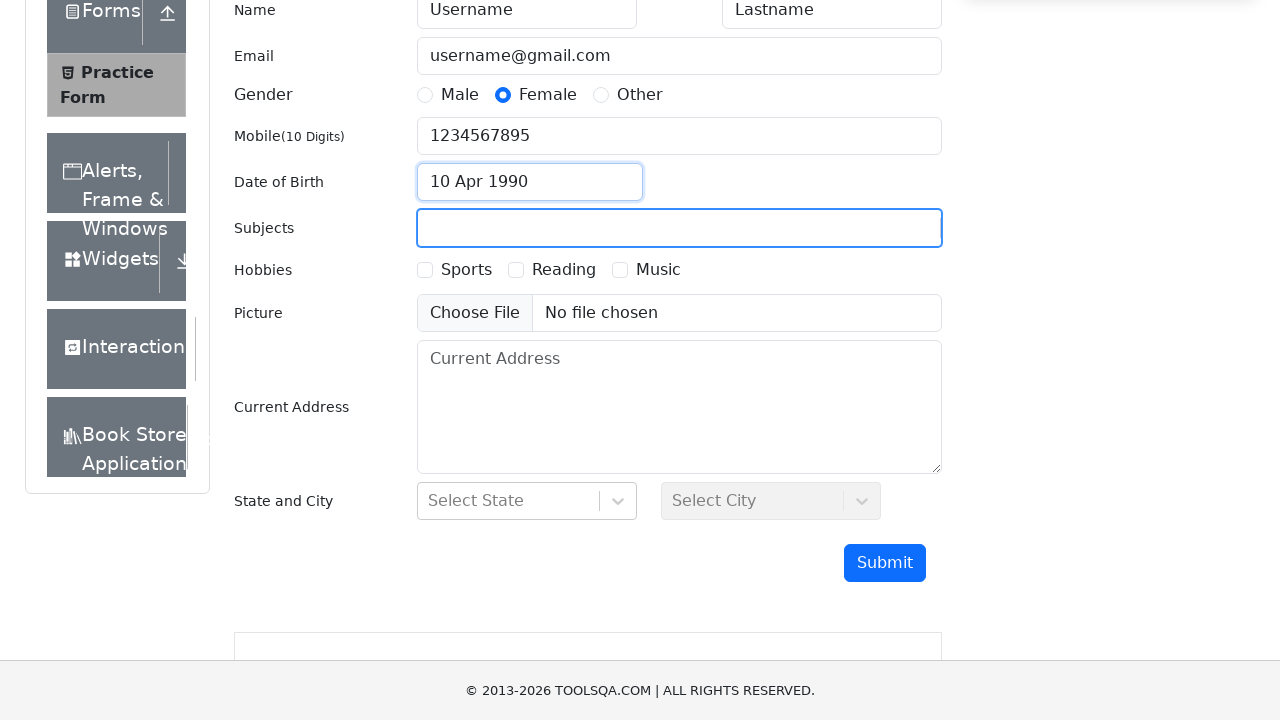

Typed 'e' in subjects autocomplete field on #subjectsInput
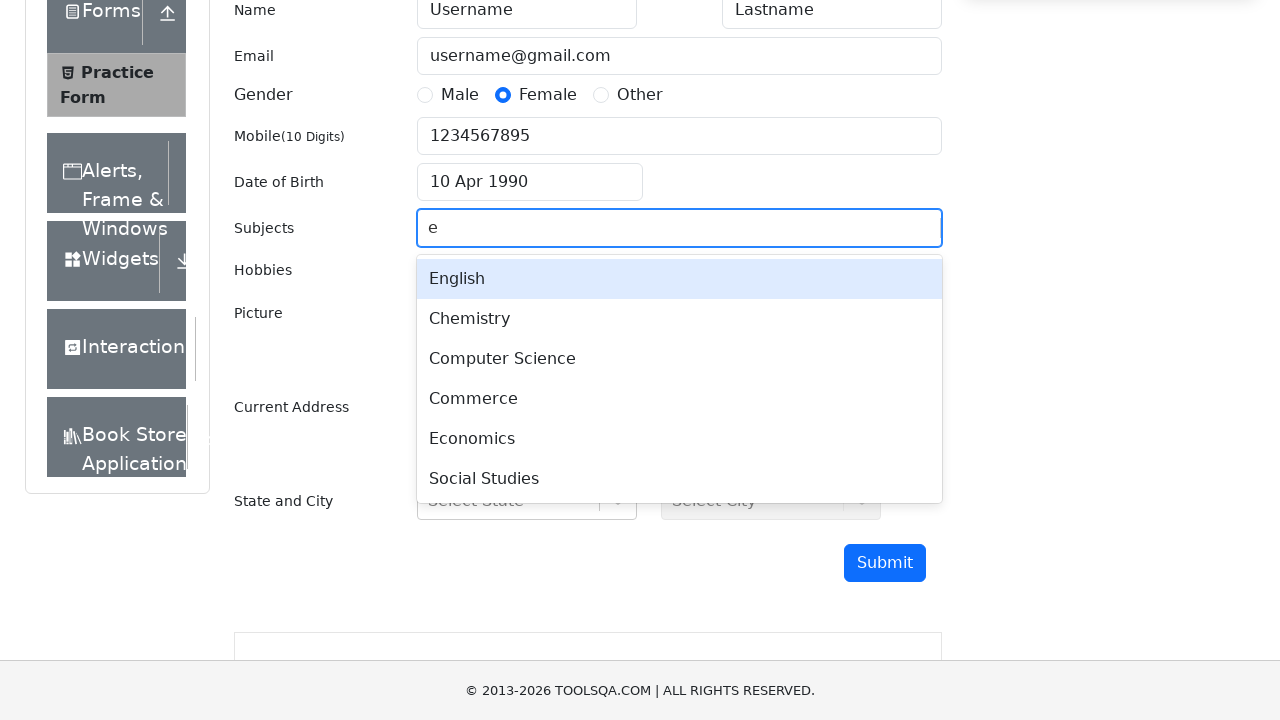

Waited for subjects dropdown option to appear
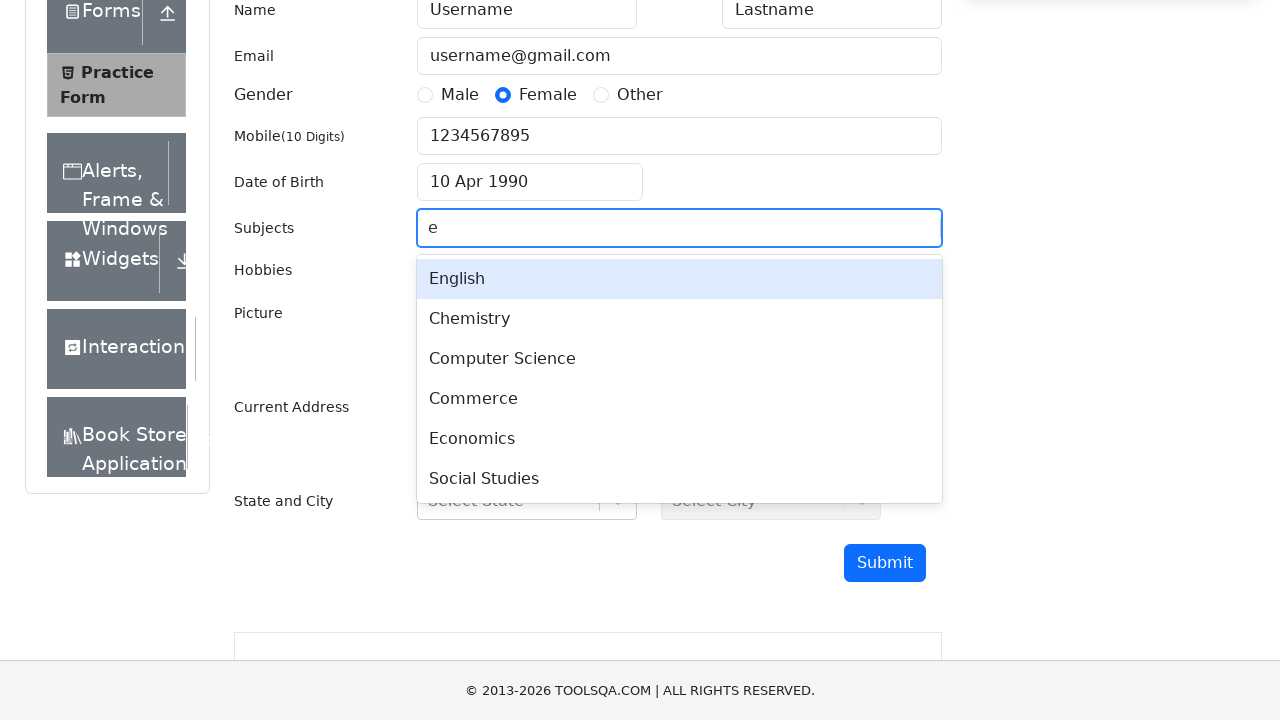

Selected first subject option from dropdown at (679, 319) on #react-select-2-option-1
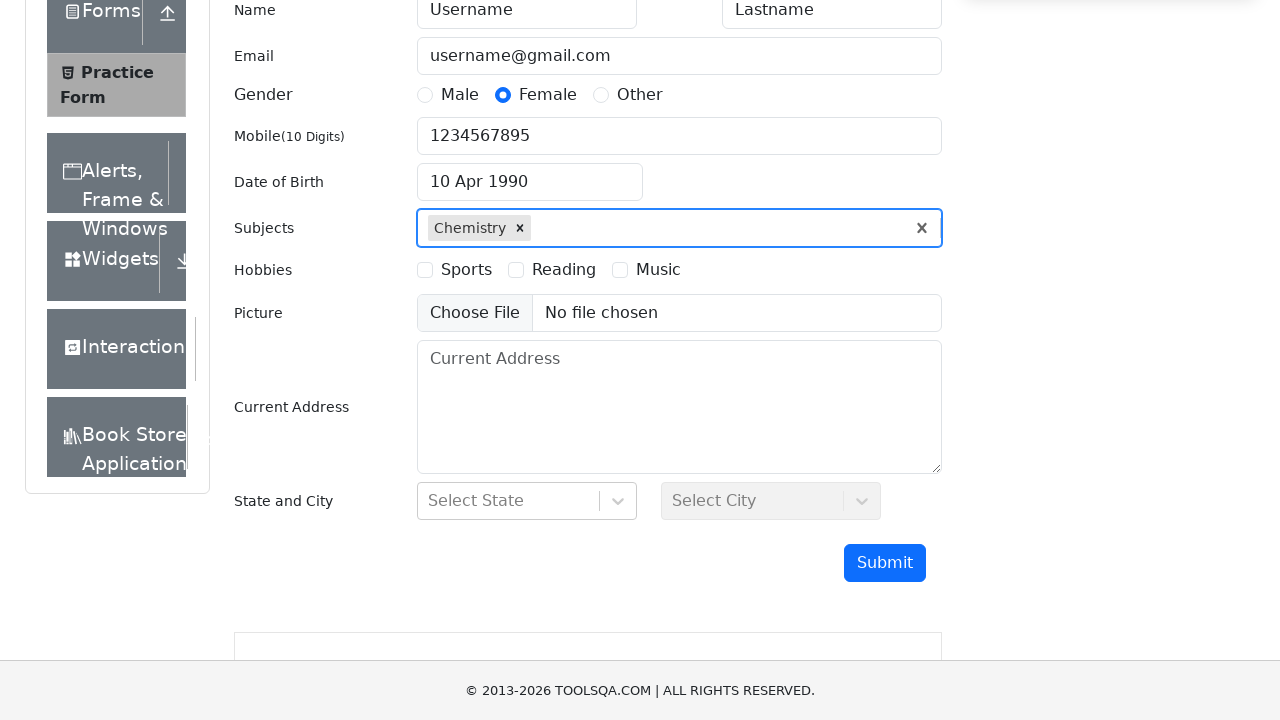

Selected Sports hobby checkbox at (466, 270) on xpath=//*[@id='hobbiesWrapper']/div[2]/div[1]/label
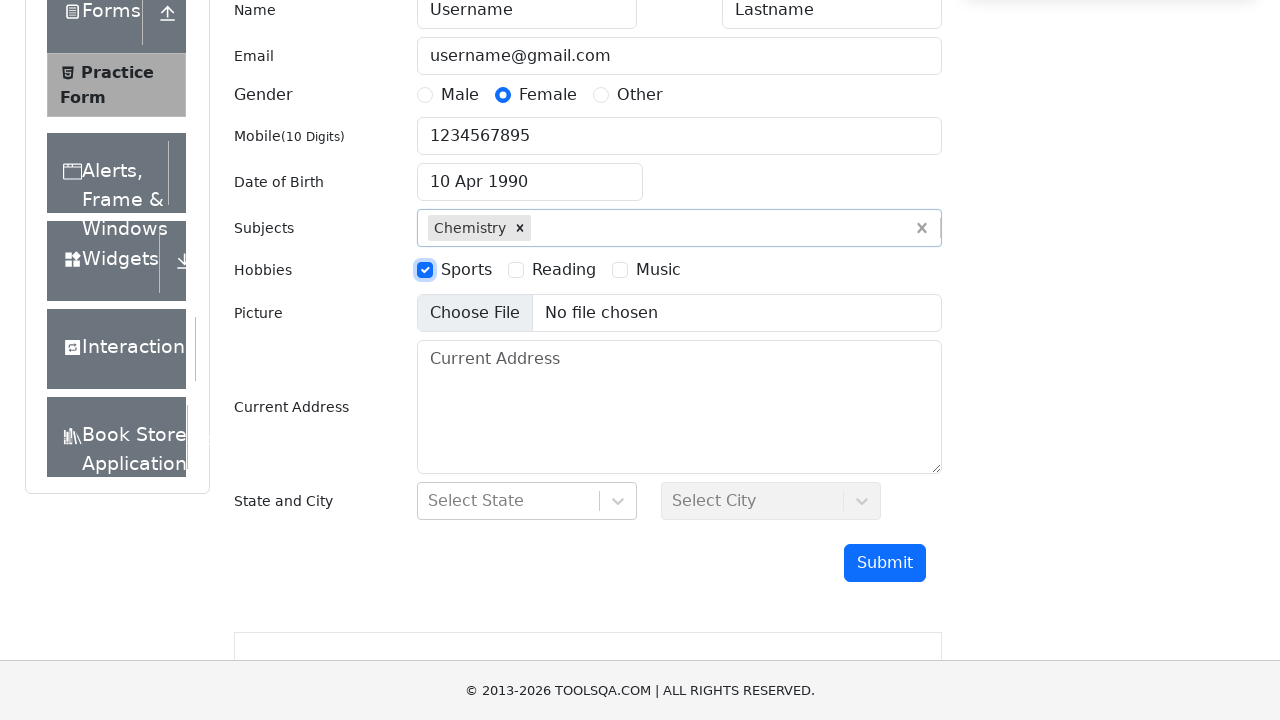

Selected Music hobby checkbox at (658, 270) on xpath=//*[@id='hobbiesWrapper']/div[2]/div[3]/label
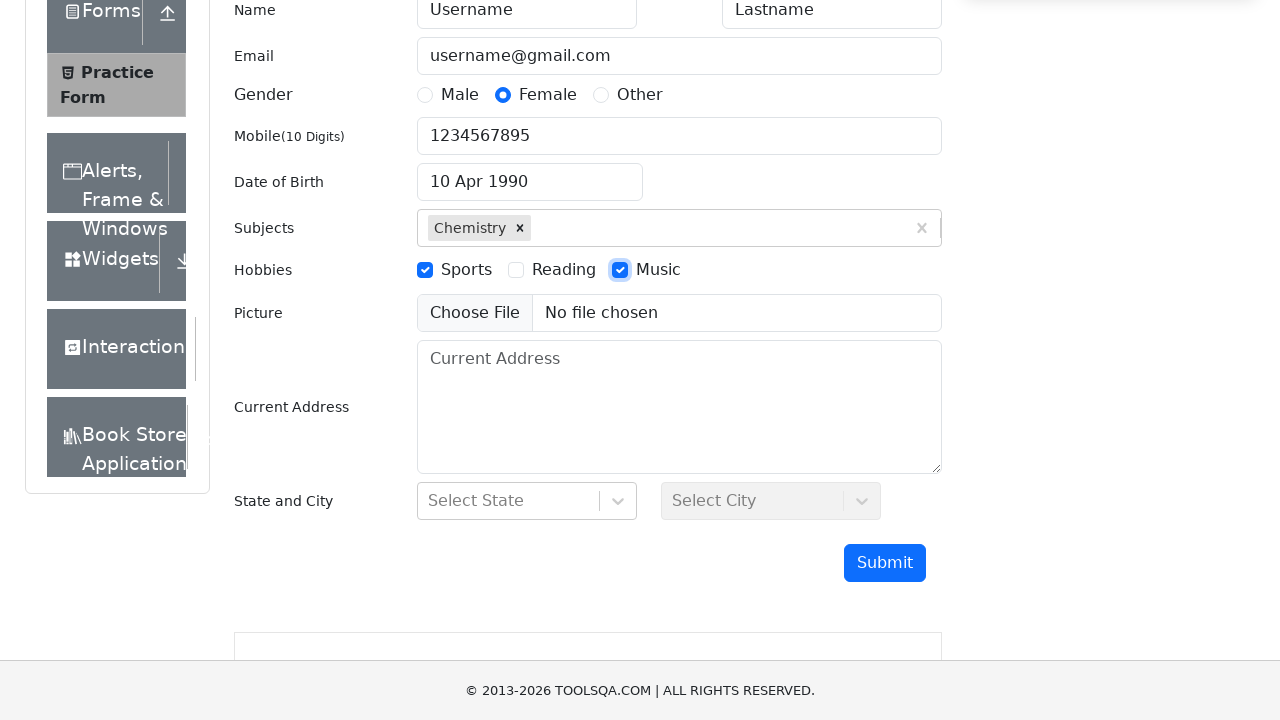

Filled current address field with 'Current Address' on #currentAddress
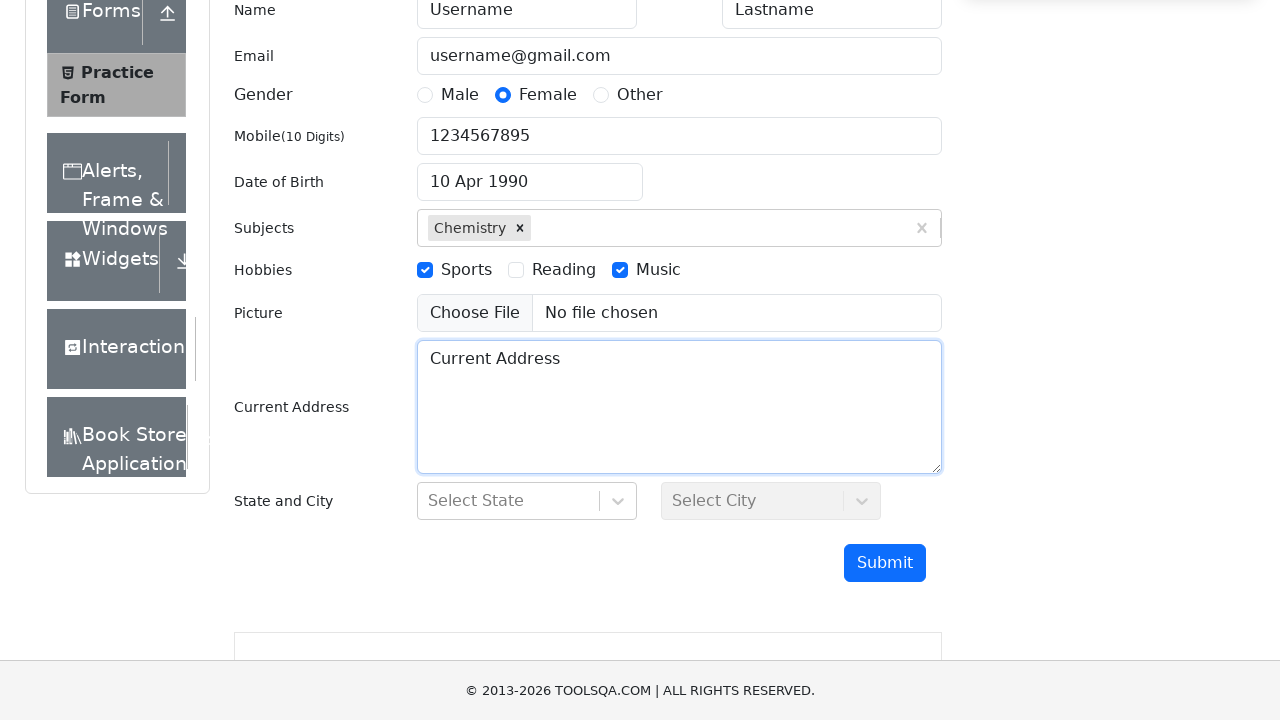

Clicked state dropdown at (527, 501) on xpath=//*[@id='stateCity-wrapper']/div[2]/div
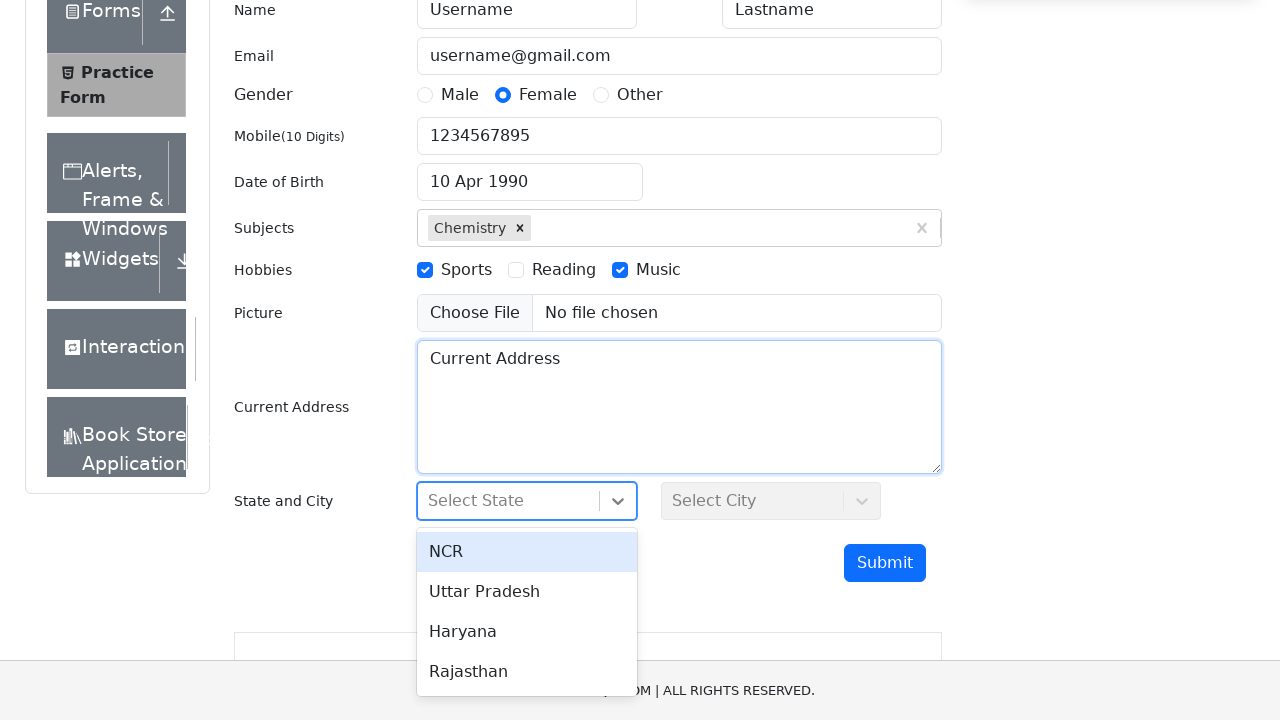

Waited for state dropdown option to appear
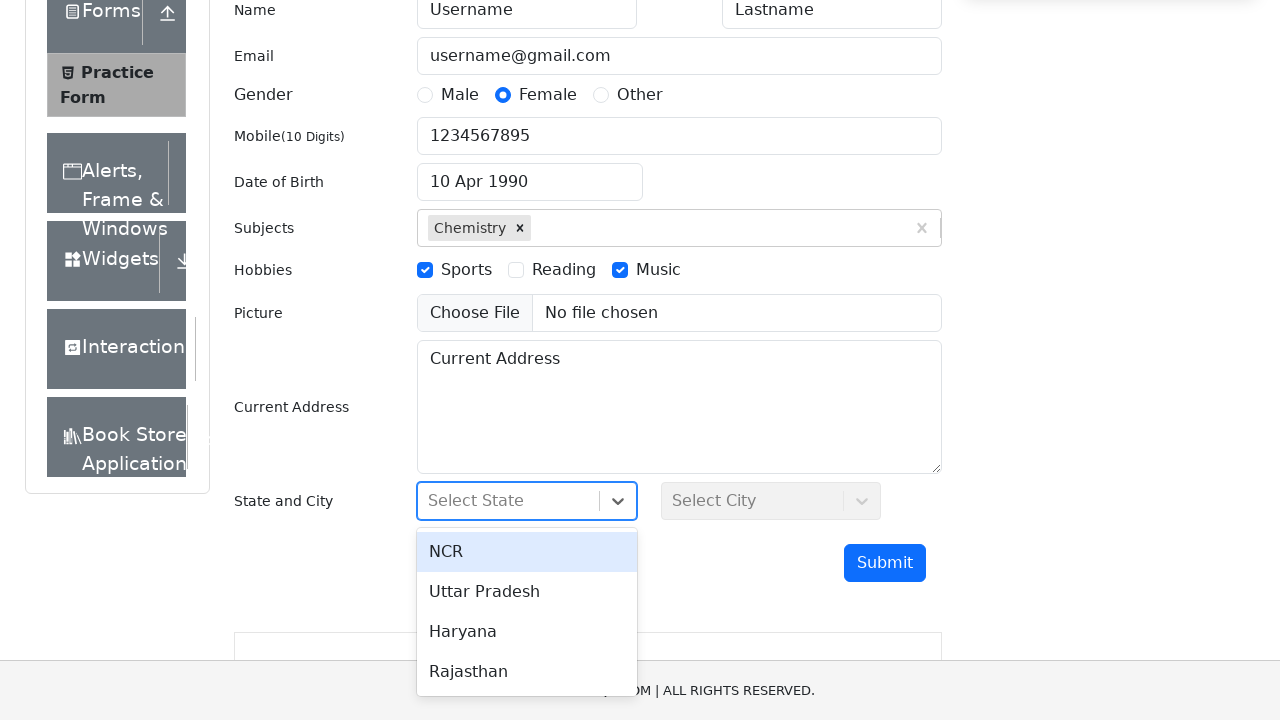

Selected first state option from dropdown at (527, 592) on #react-select-3-option-1
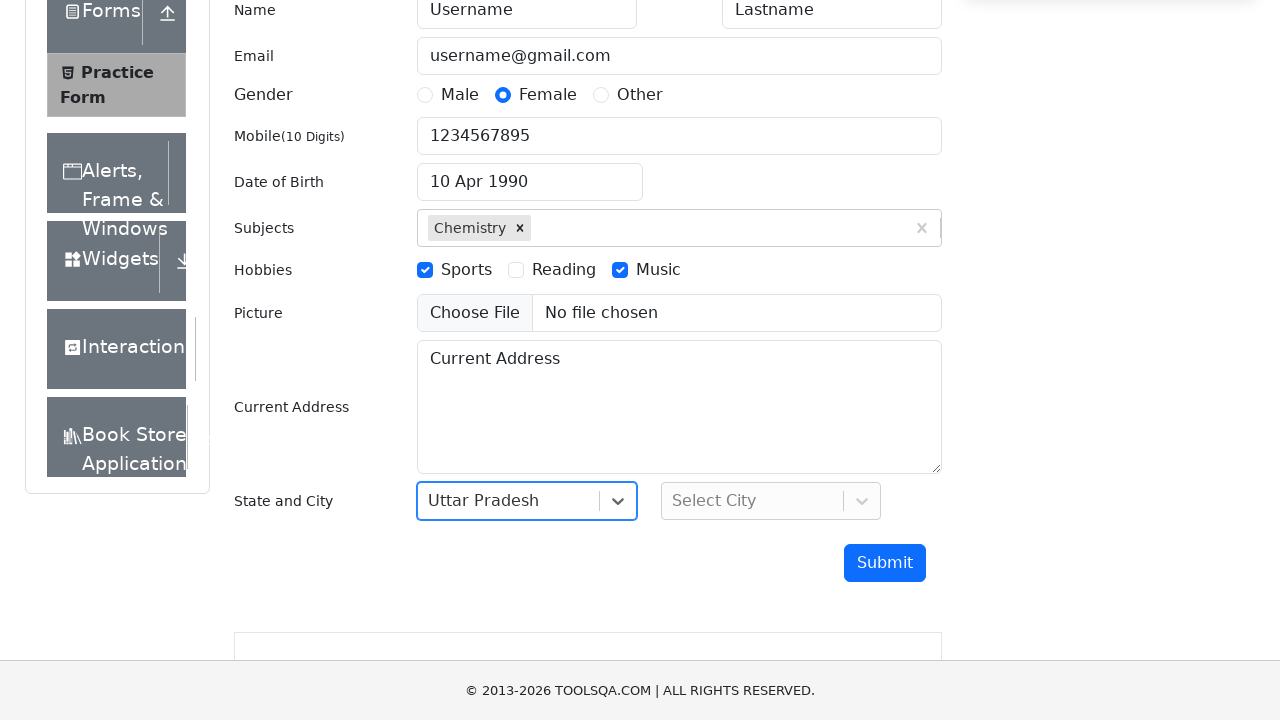

Clicked city dropdown at (771, 501) on xpath=//*[@id='stateCity-wrapper']/div[3]/div
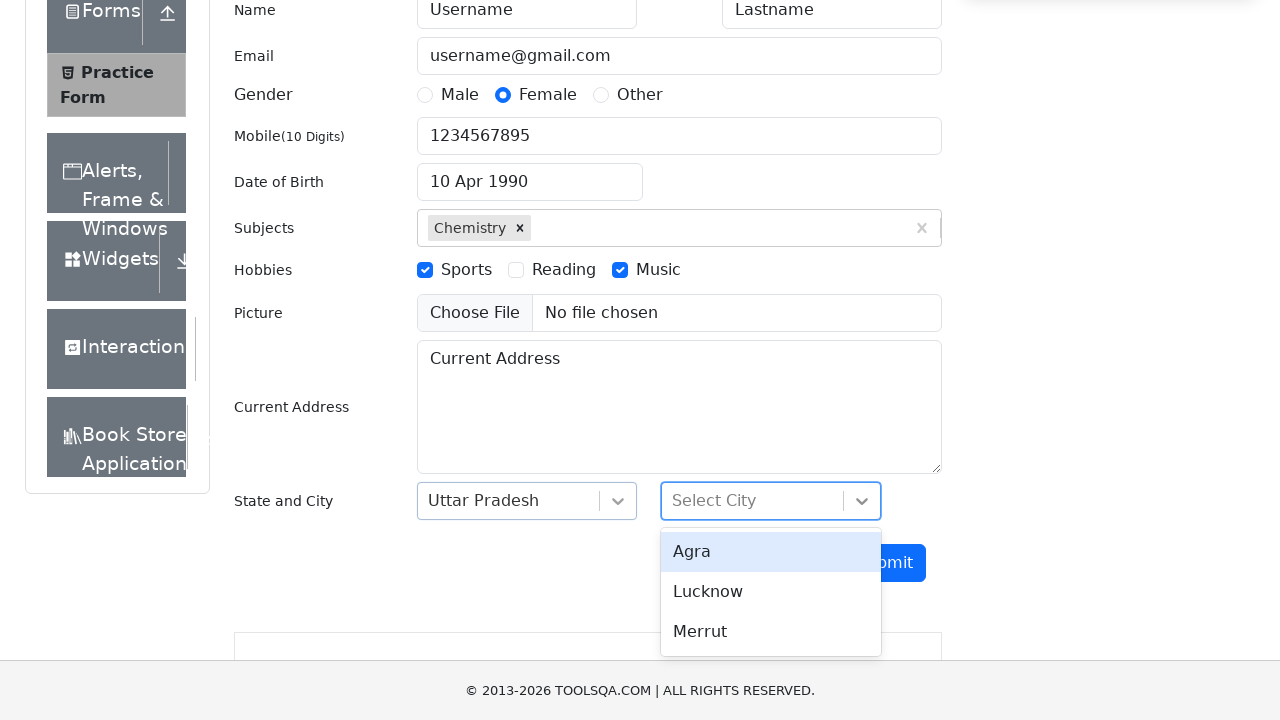

Waited for city dropdown option to appear
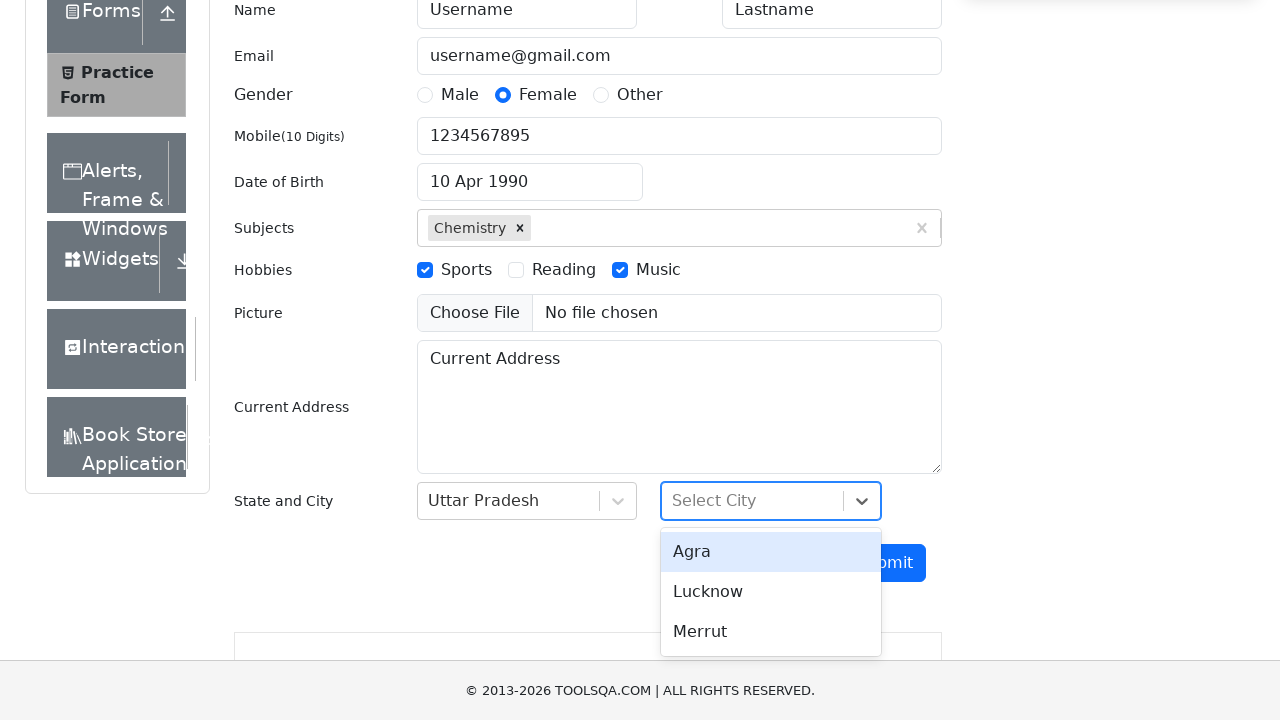

Selected first city option from dropdown at (771, 592) on #react-select-4-option-1
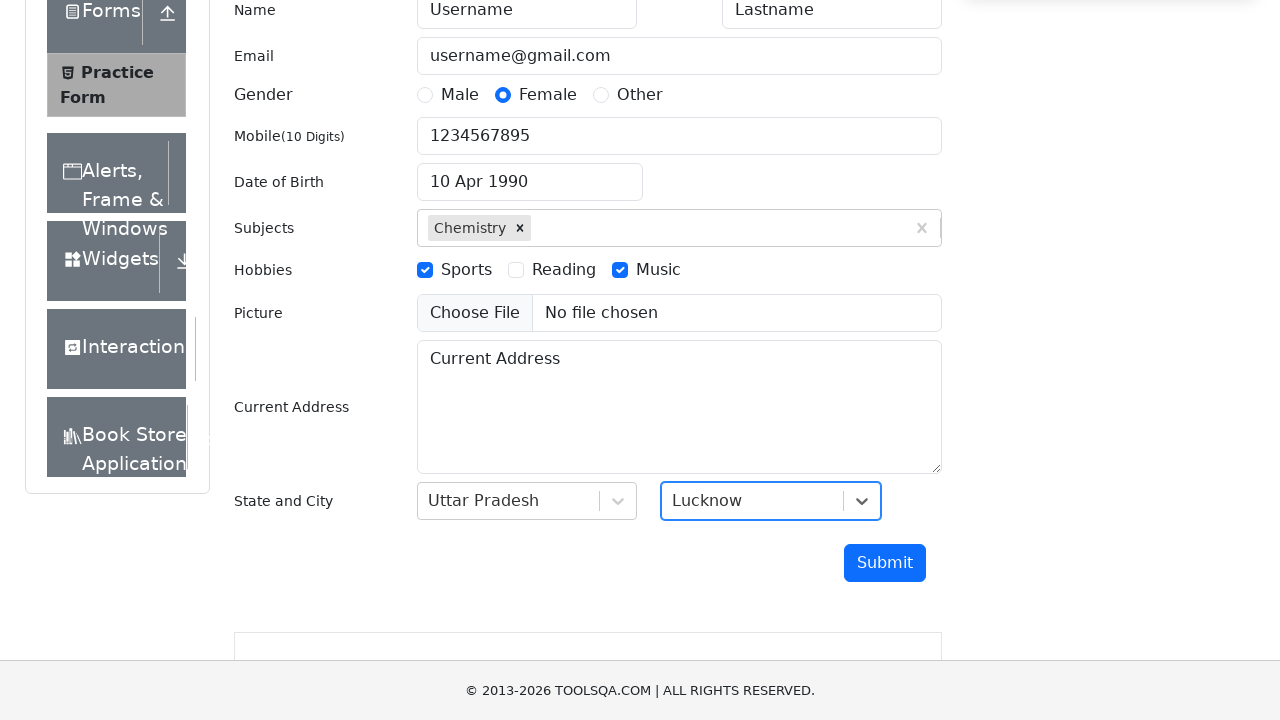

Submitted form by pressing Enter on first name field on #firstName
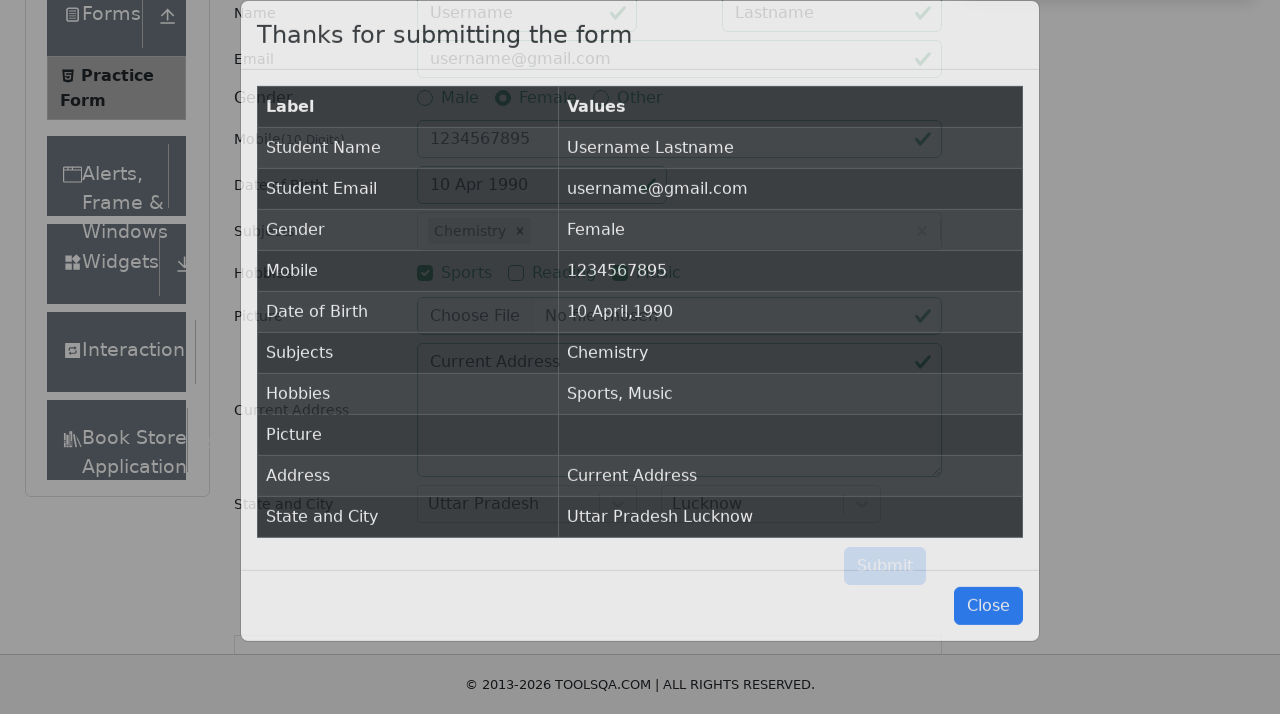

Confirmation modal appeared with submitted data
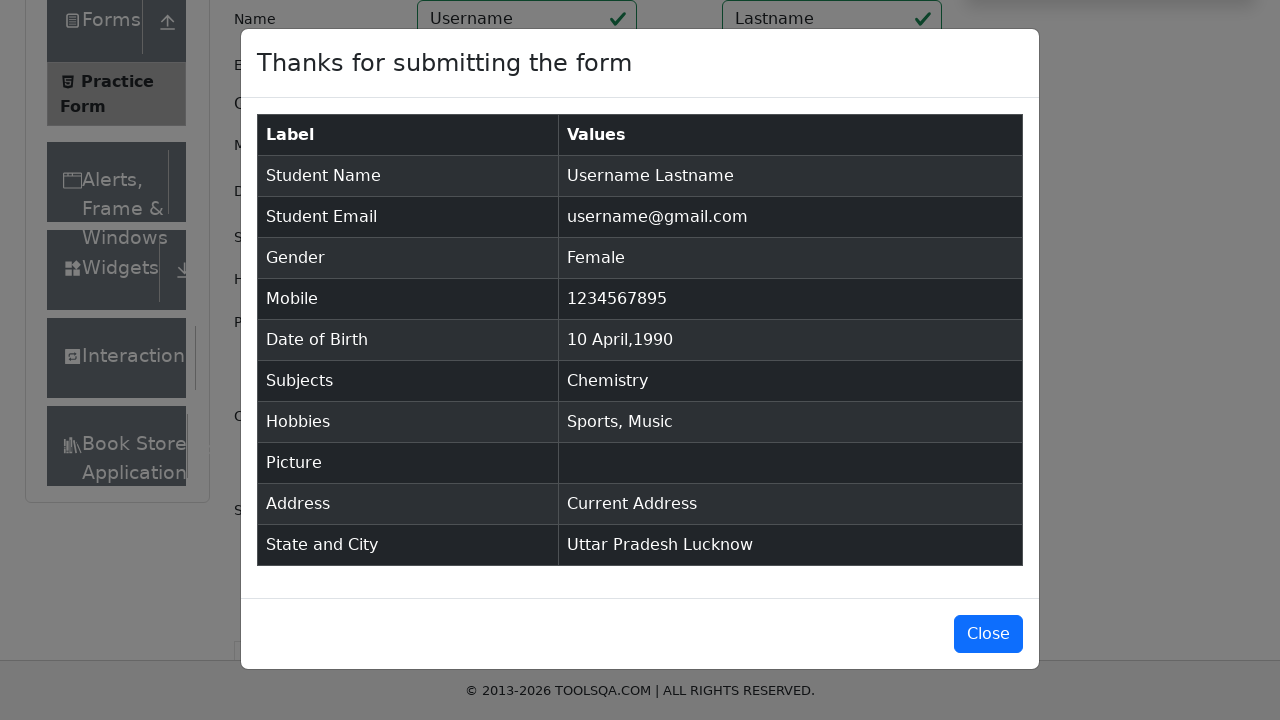

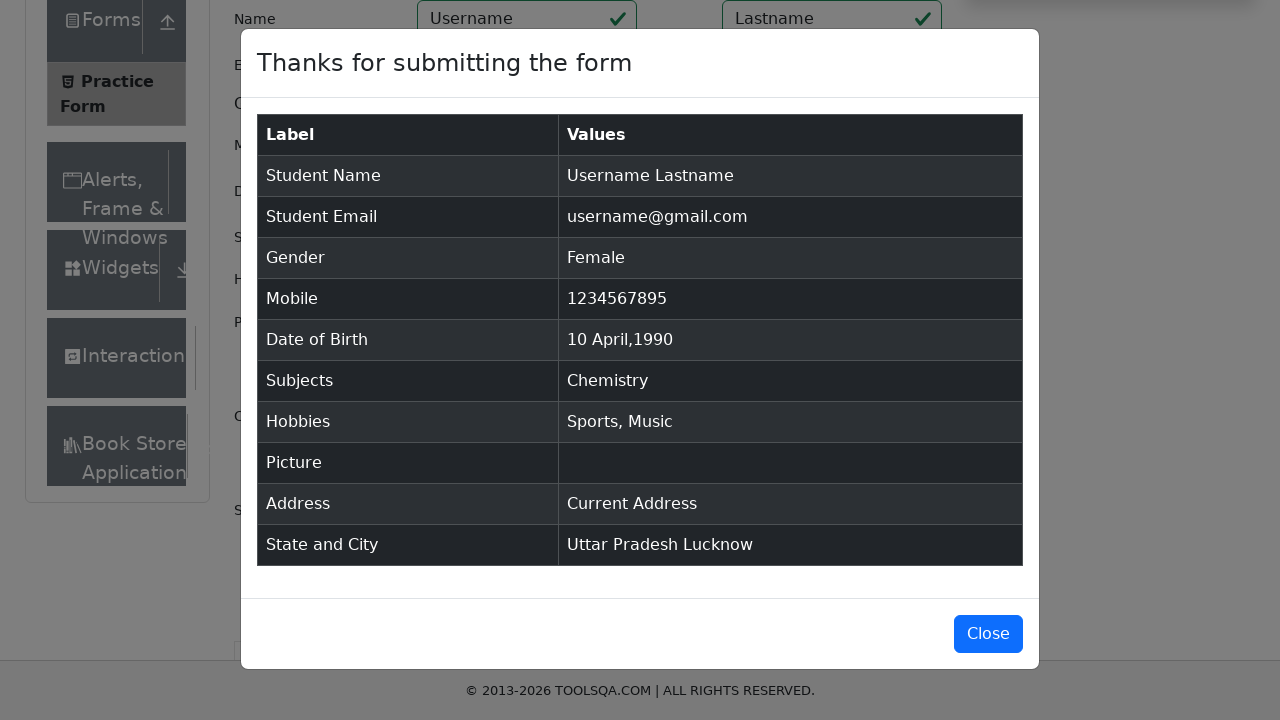